Tests various link functionalities on a practice page including clicking links, extracting href attributes, checking for broken links, handling duplicate links, and counting links on the page.

Starting URL: https://www.leafground.com/link.xhtml

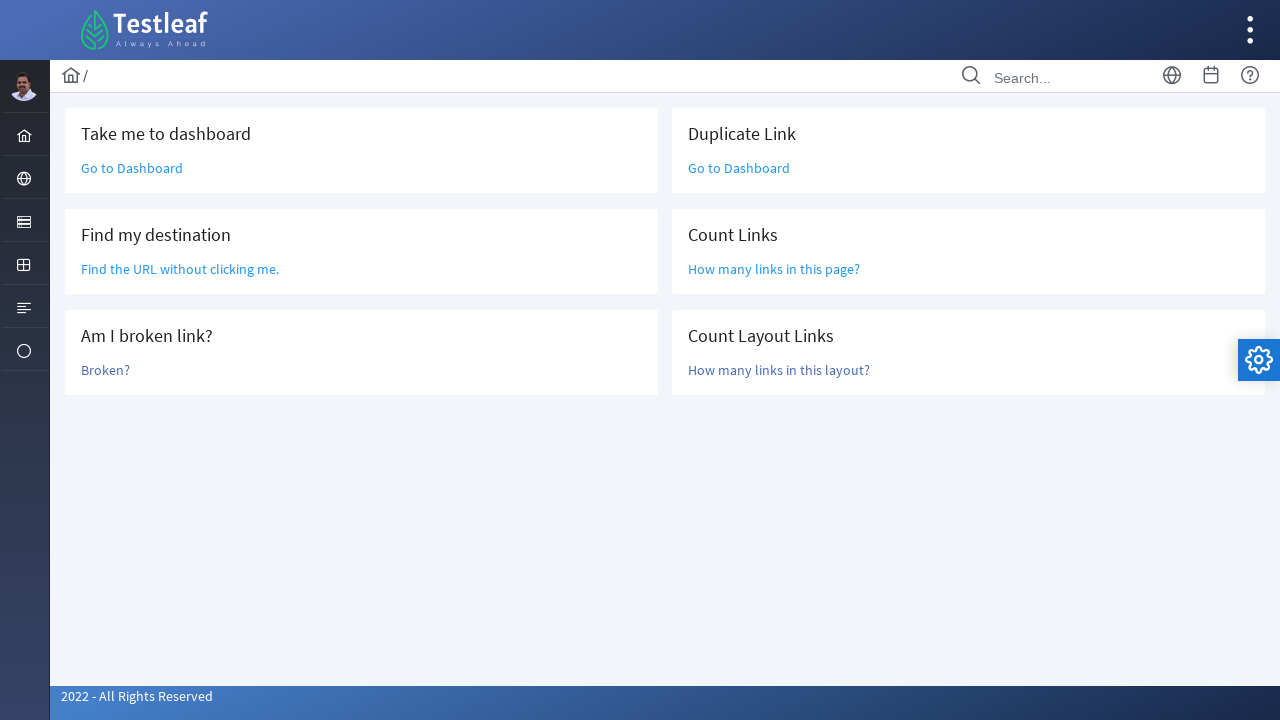

Clicked 'Go to Dashboard' link at (132, 168) on text=Go to Dashboard
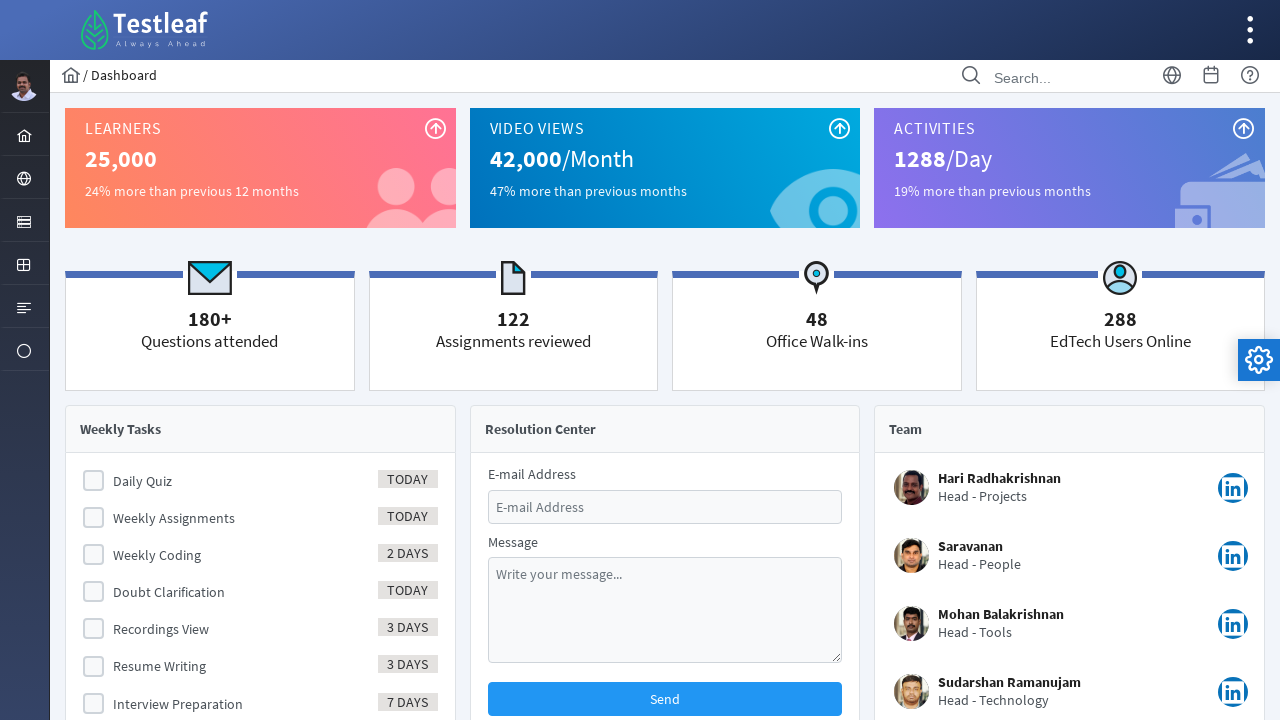

Navigated back to link practice page
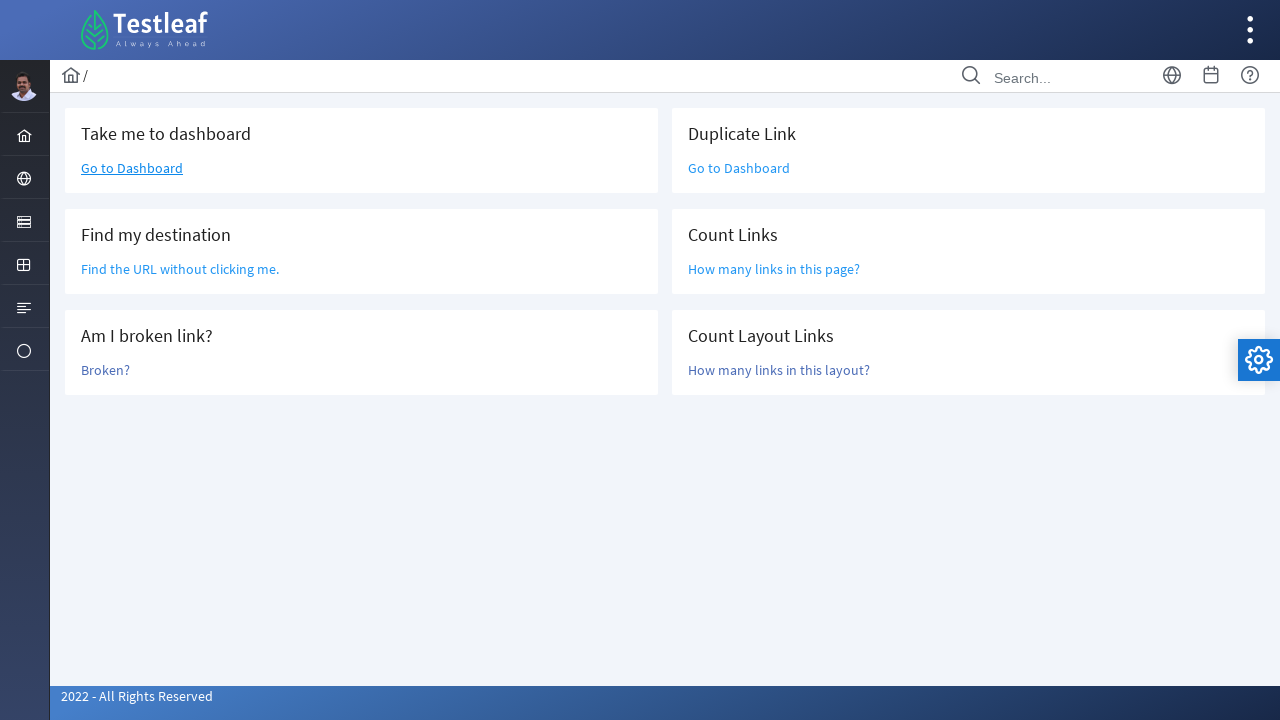

Located 'Find the URL without clicking' link
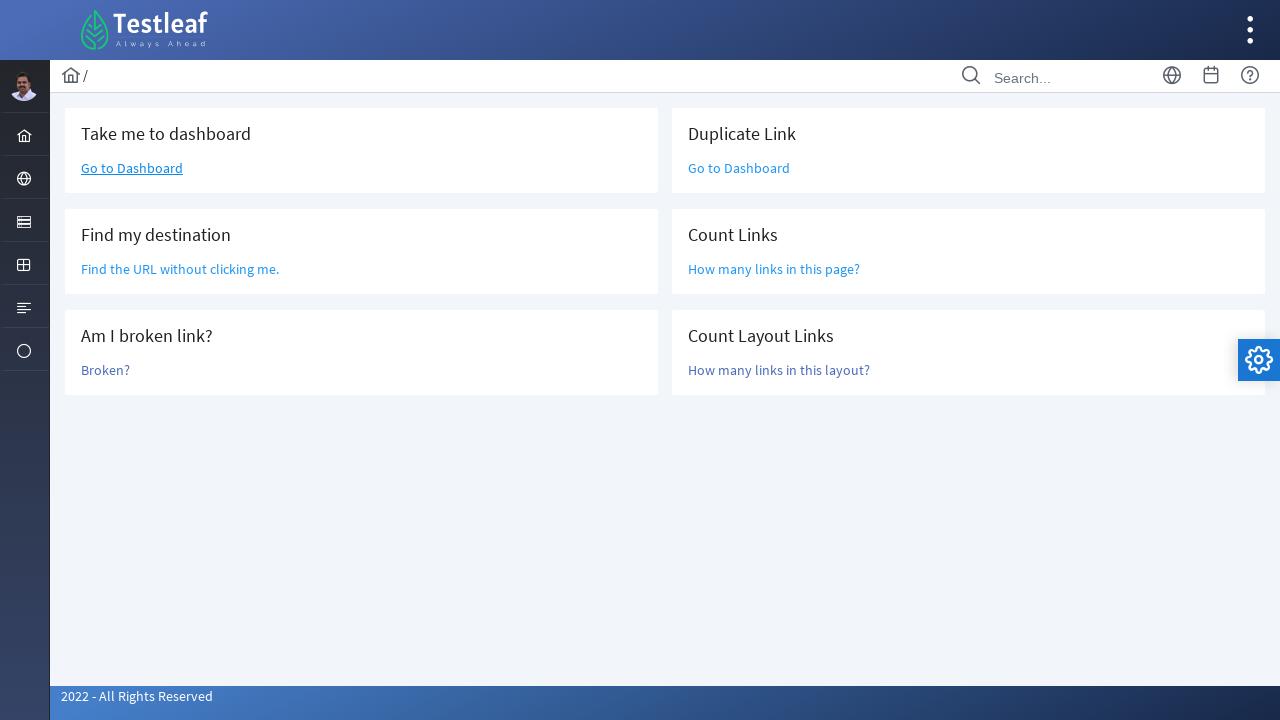

Extracted href attribute: /grid.xhtml
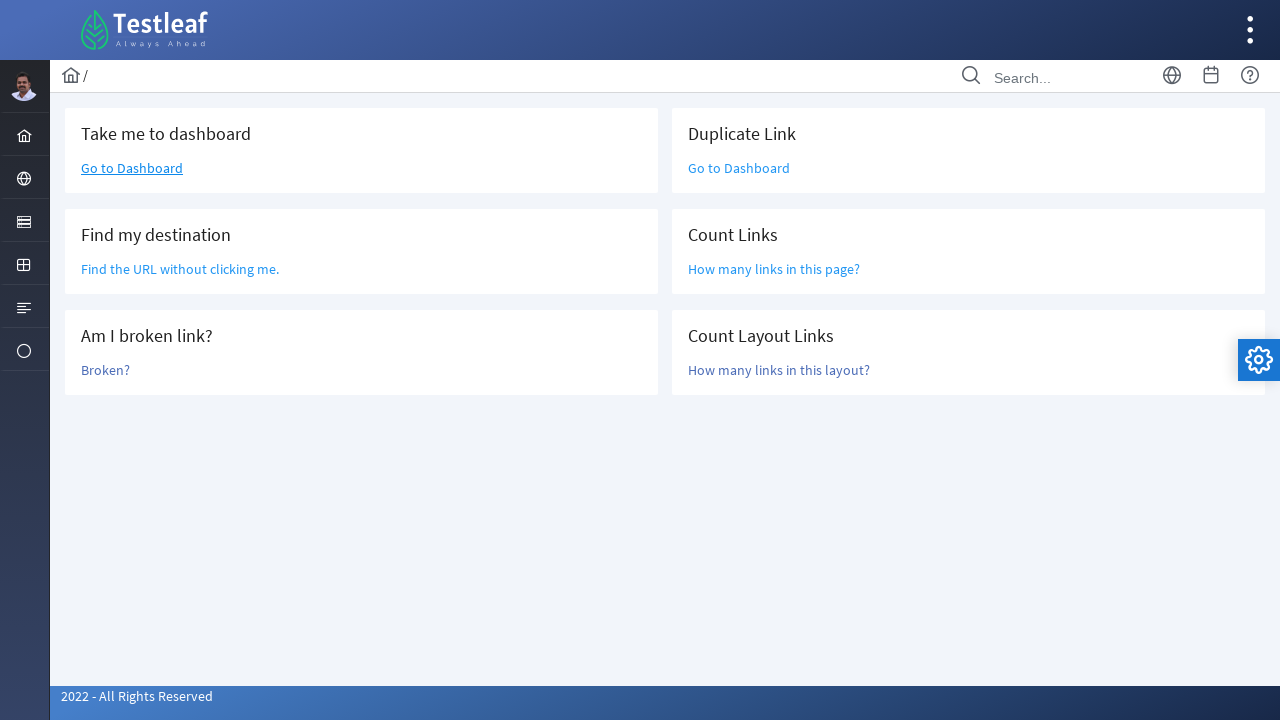

Clicked 'Broken?' link to test if it is broken at (106, 370) on text=Broken?
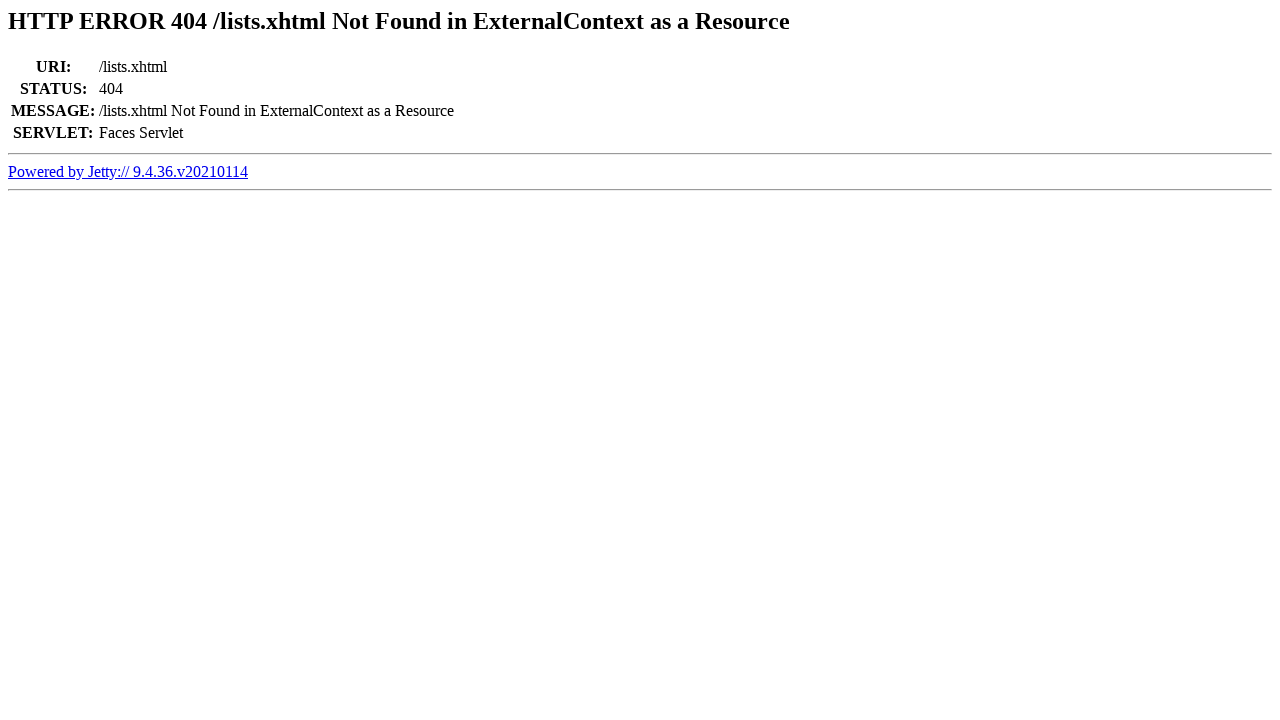

Retrieved page title: Error 404 /lists.xhtml Not Found in ExternalContext as a Resource
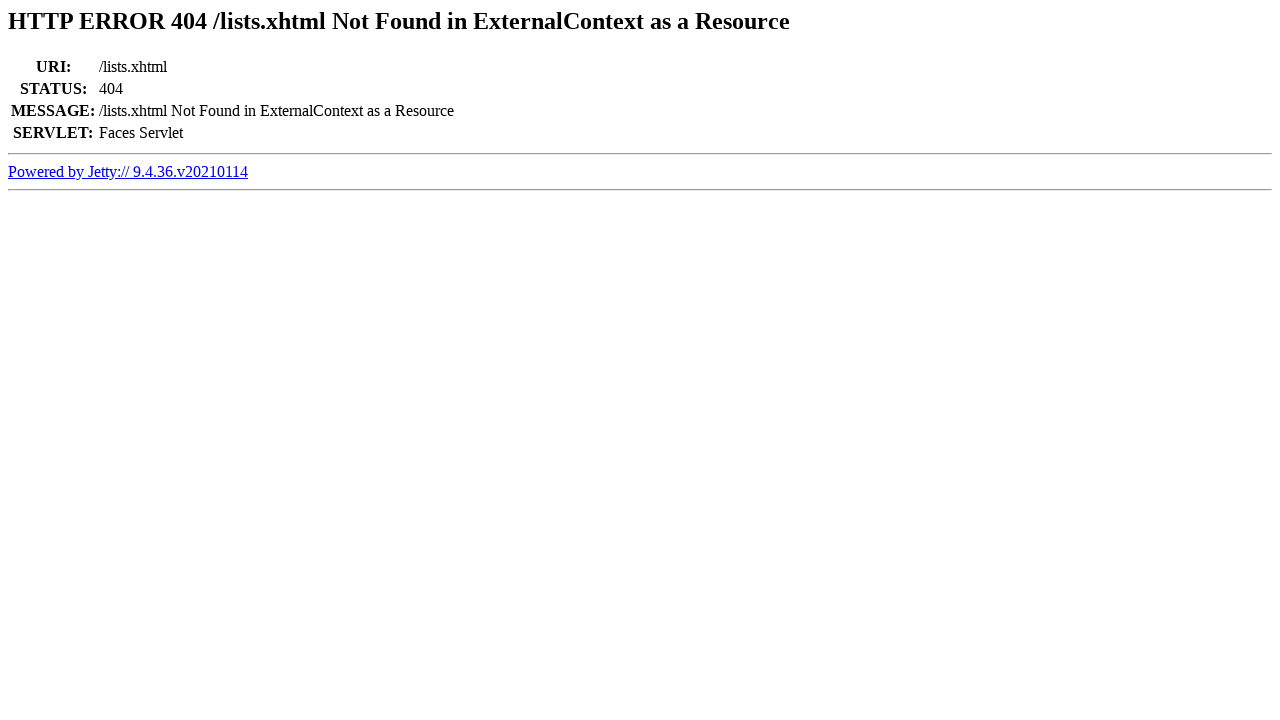

Navigated back to link practice page
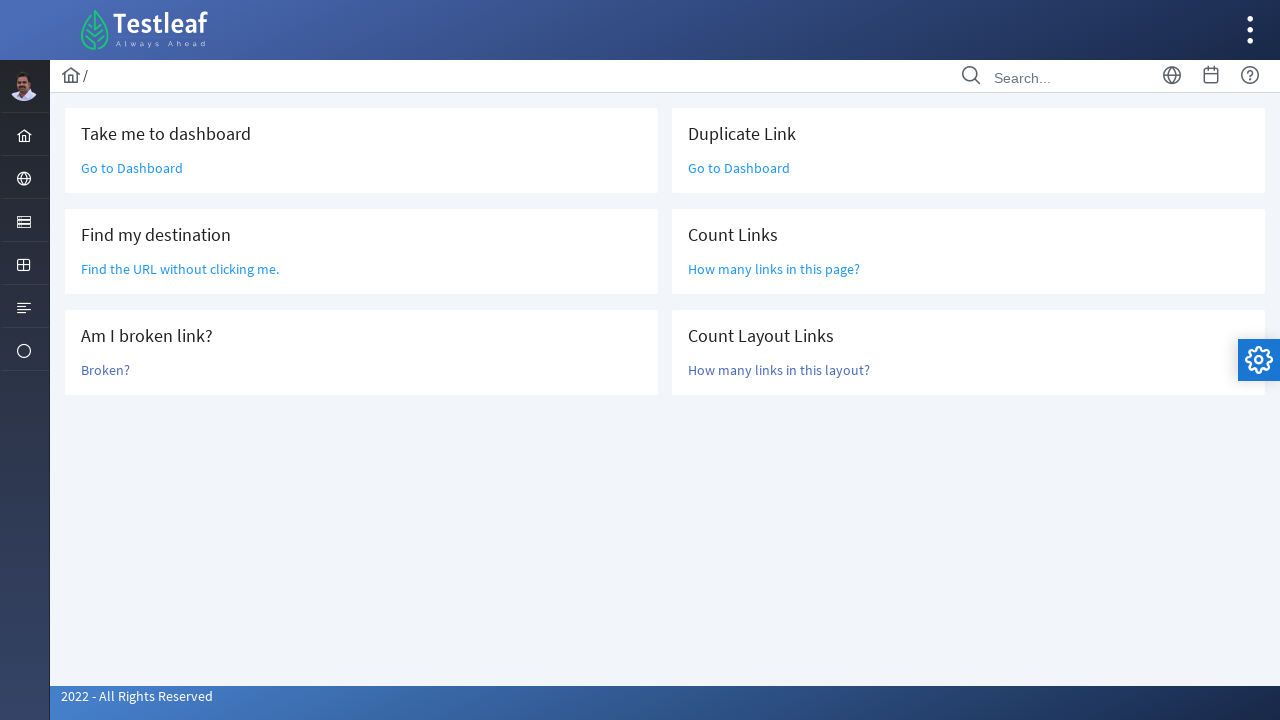

Clicked 'Go to Dashboard' link again at (132, 168) on text=Go to Dashboard
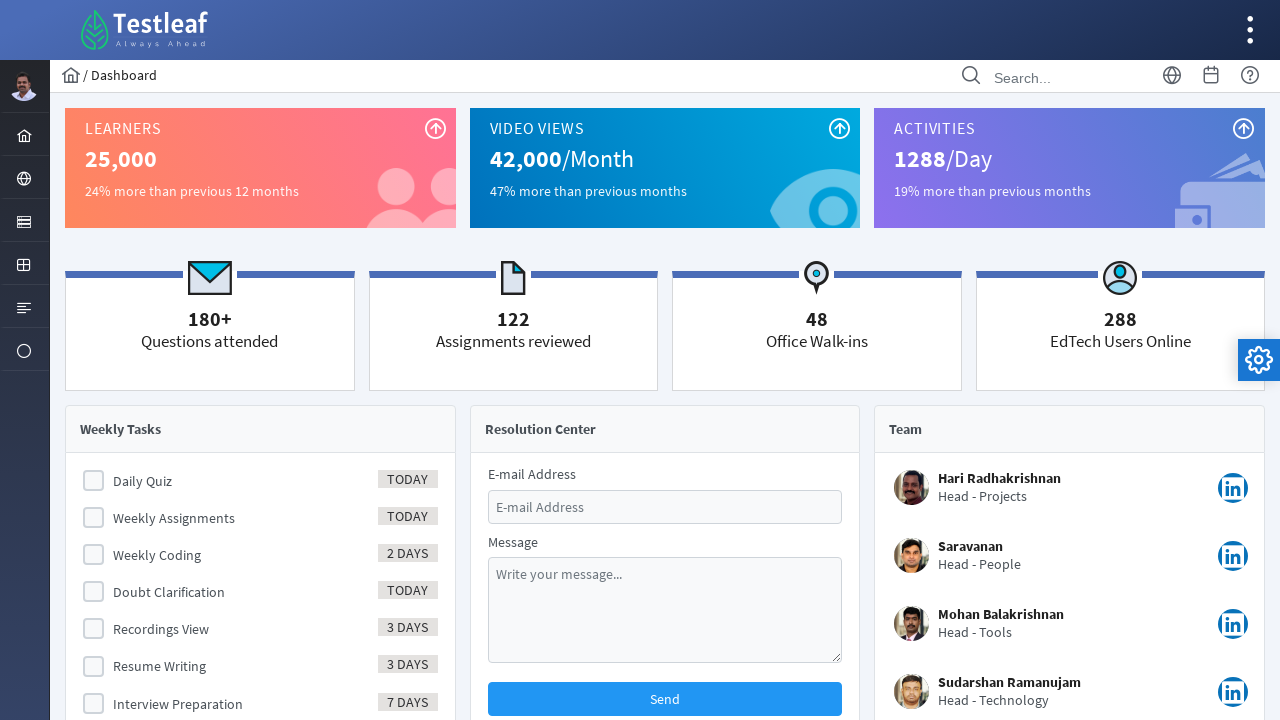

Navigated back to link practice page
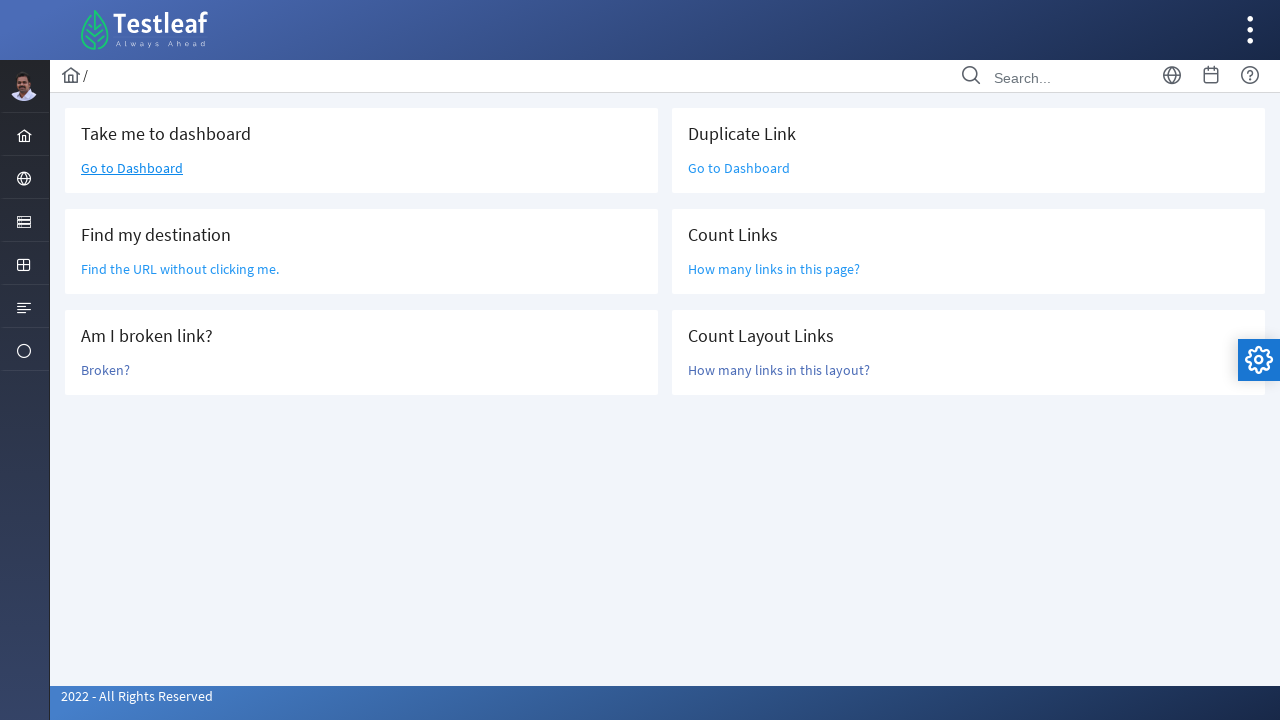

Counted all page links: 47
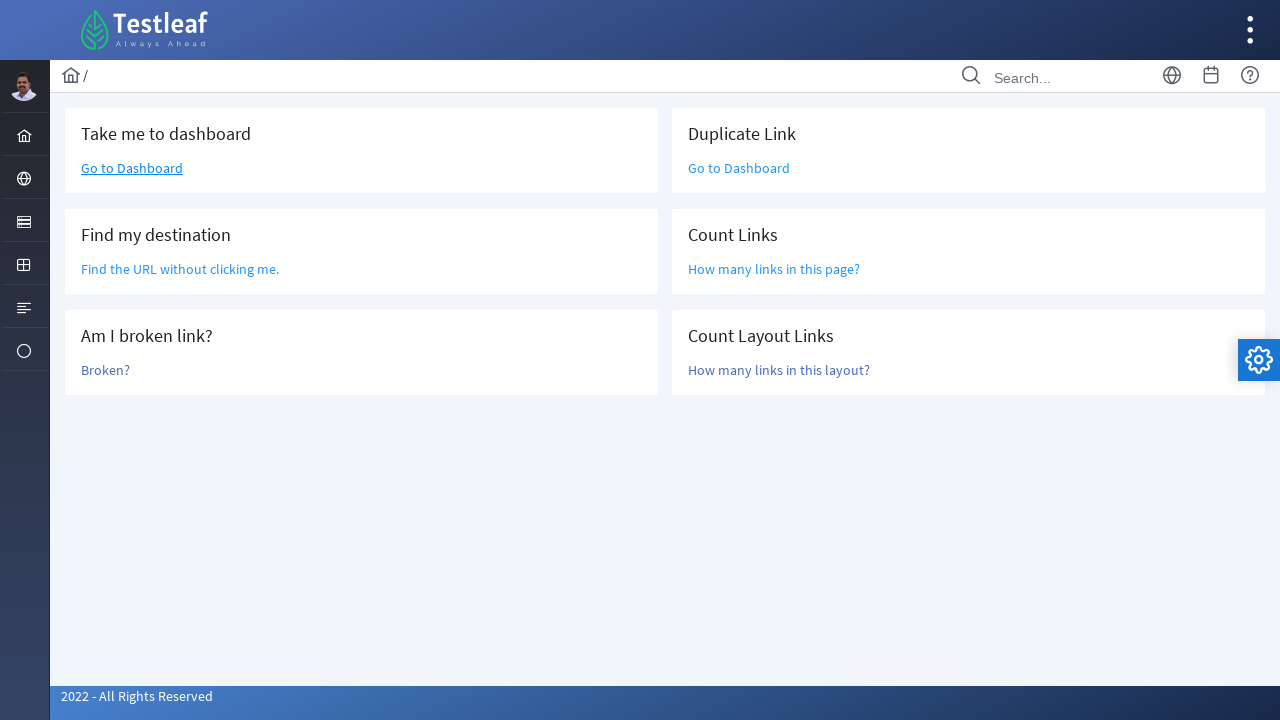

Counted layout links: 6
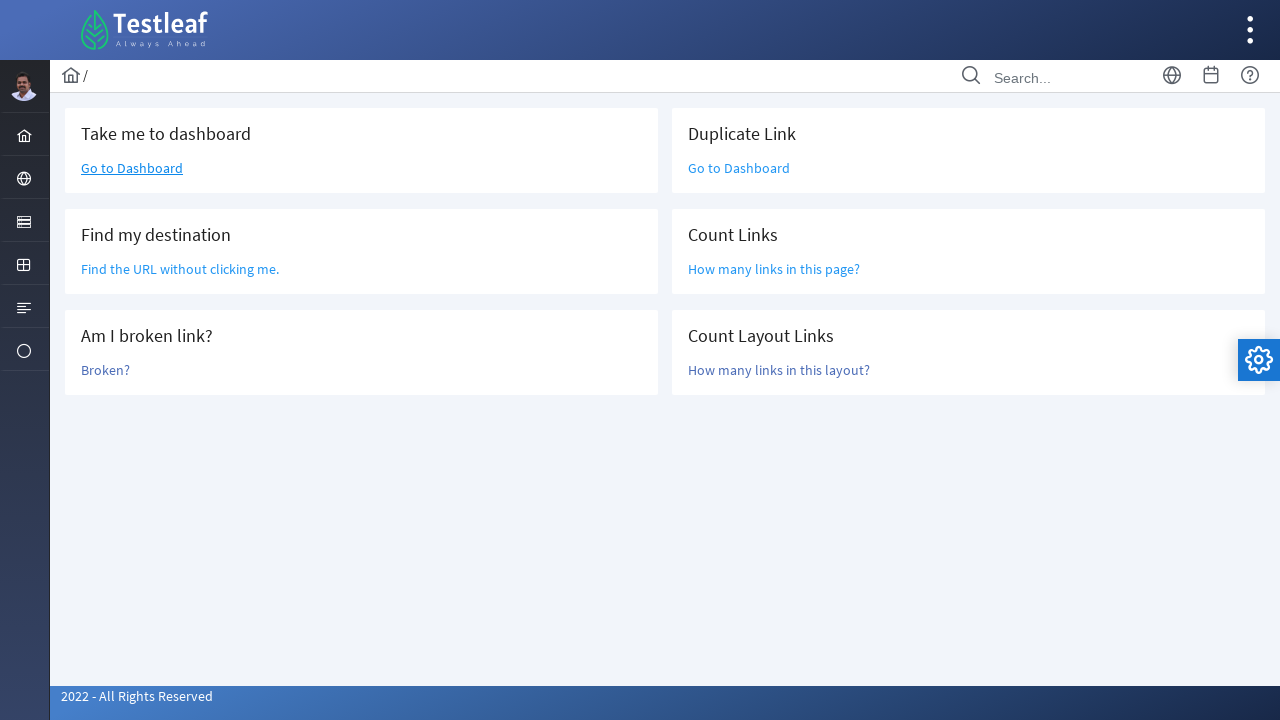

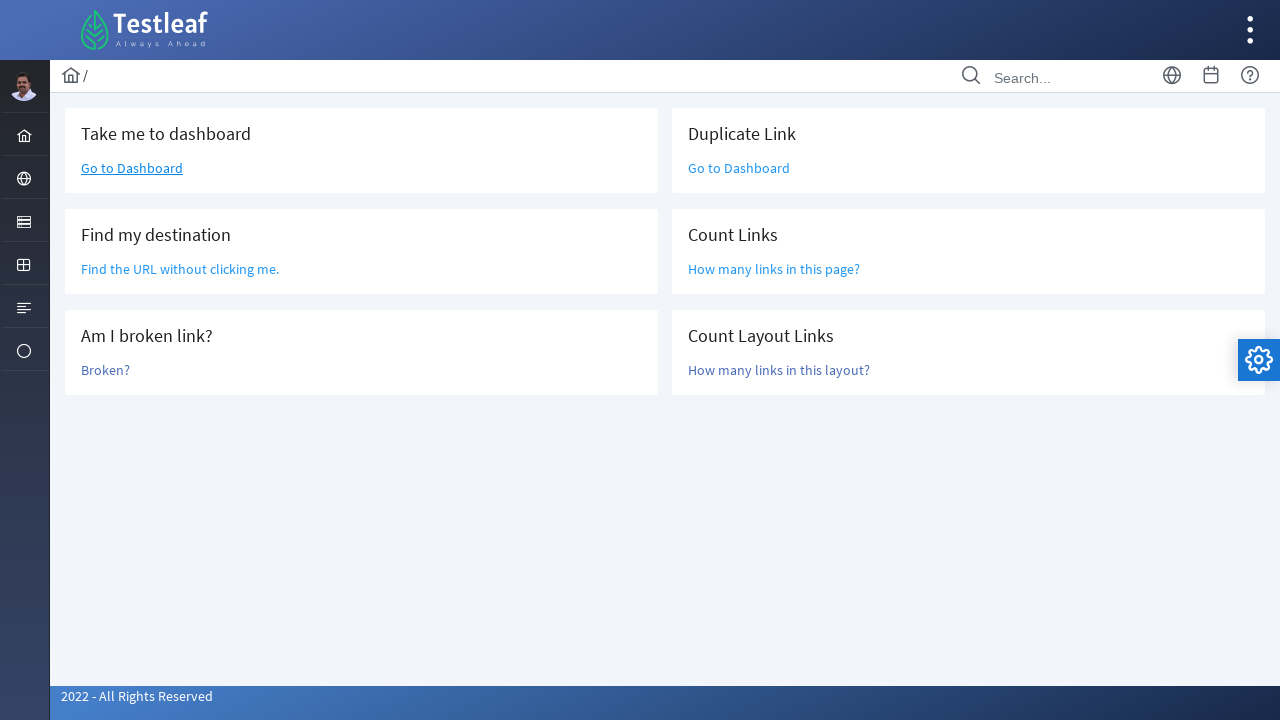